Tests tooltip functionality by hovering over a button, text field, and link to trigger their tooltips

Starting URL: https://demoqa.com/tool-tips

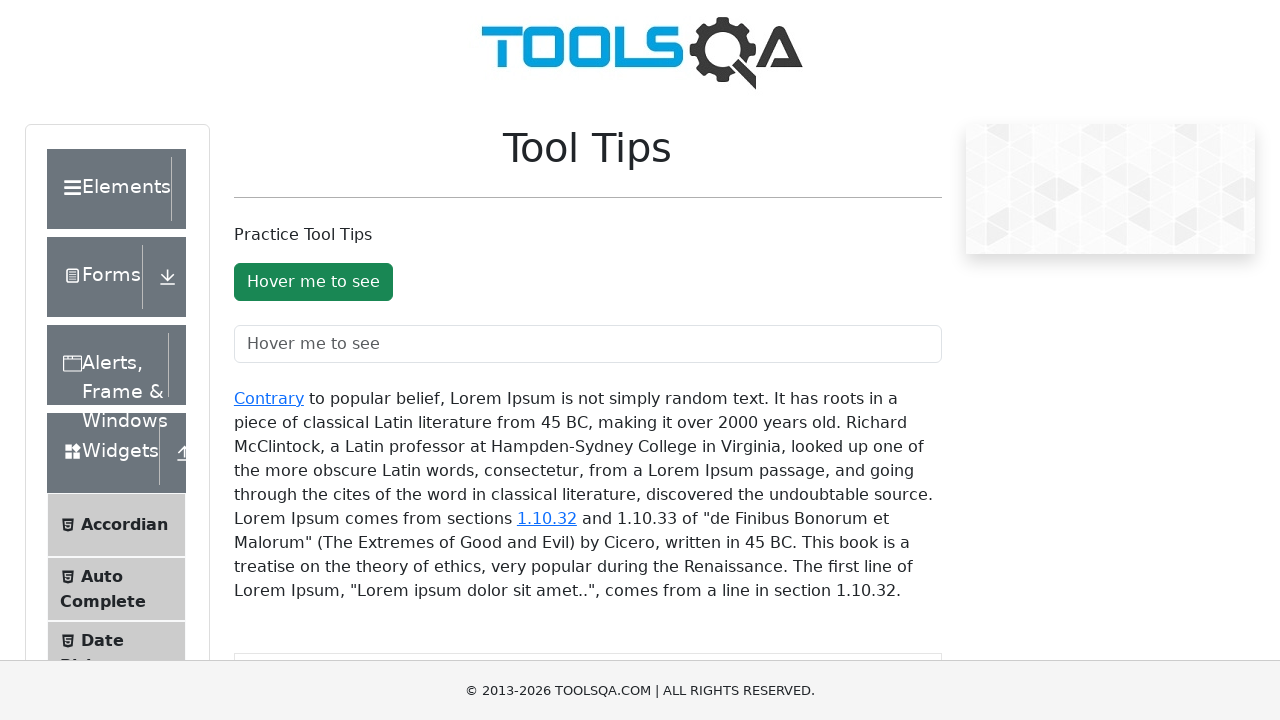

Hovered over tooltip button to trigger its tooltip at (313, 282) on xpath=//button[@id='toolTipButton']
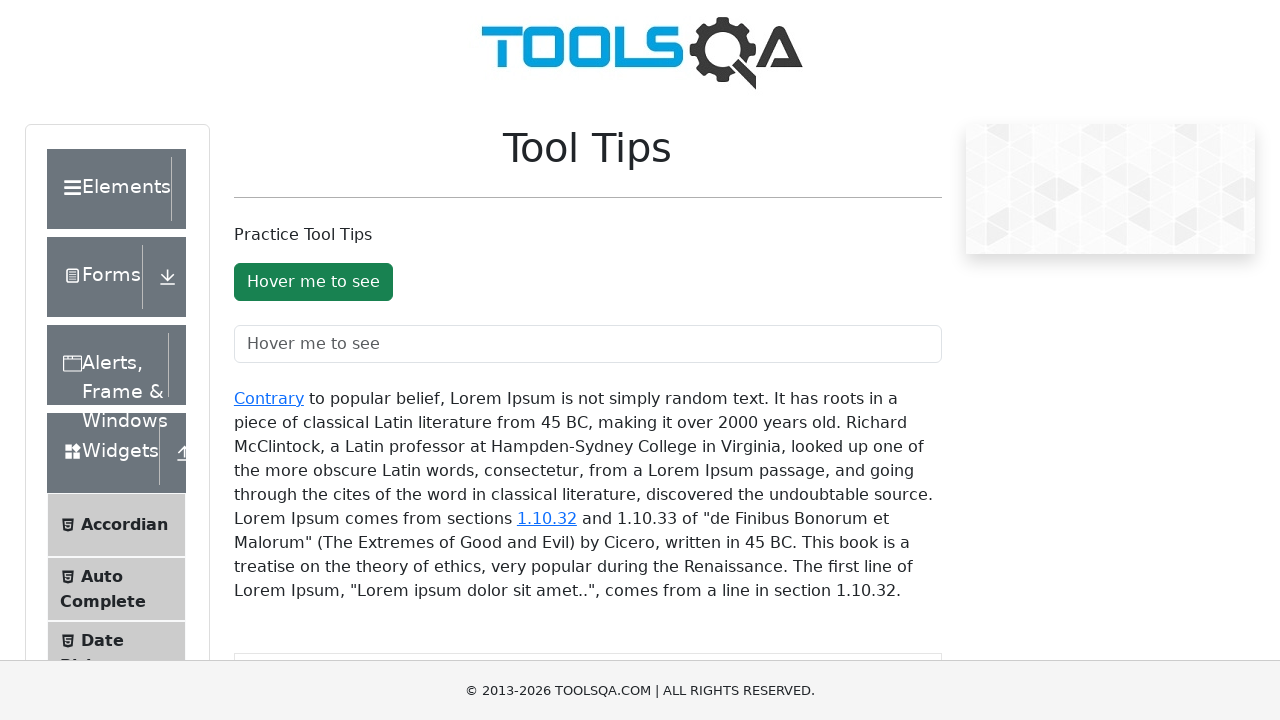

Hovered over tooltip text field to trigger its tooltip at (588, 344) on xpath=//input[@id='toolTipTextField']
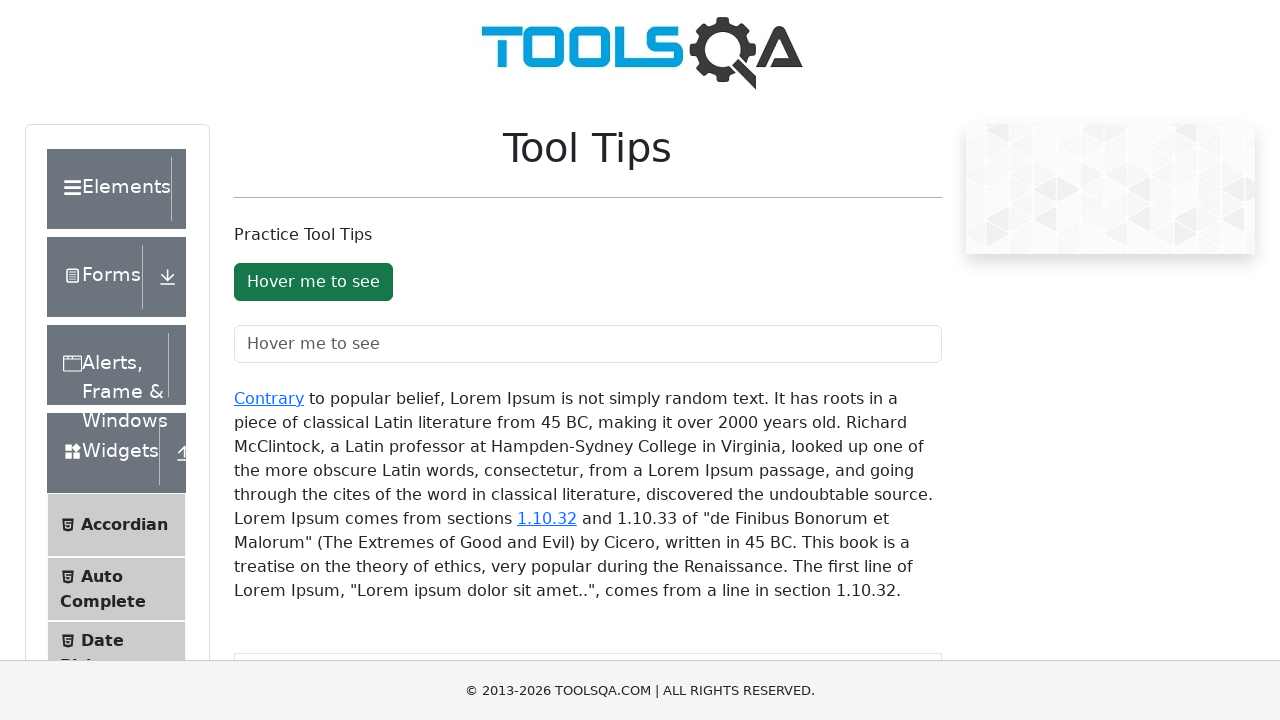

Hovered over 'Contrary' link to trigger its tooltip at (269, 398) on xpath=//a[text()='Contrary']
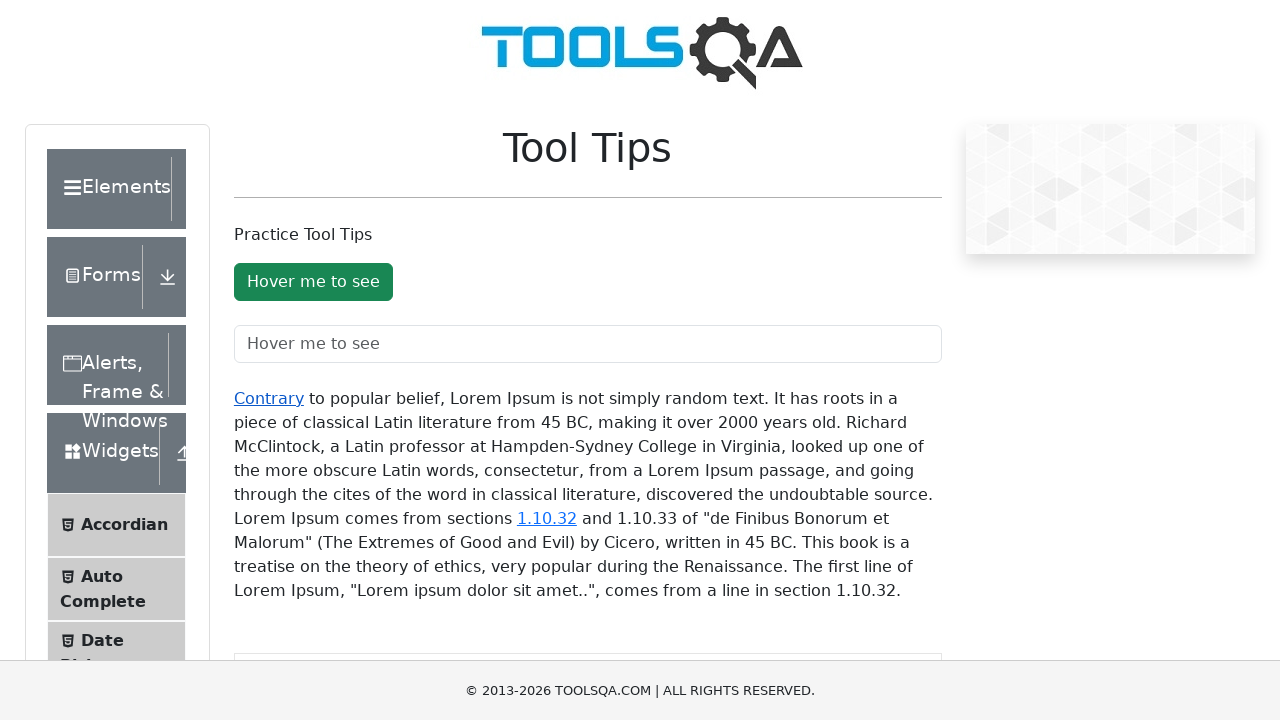

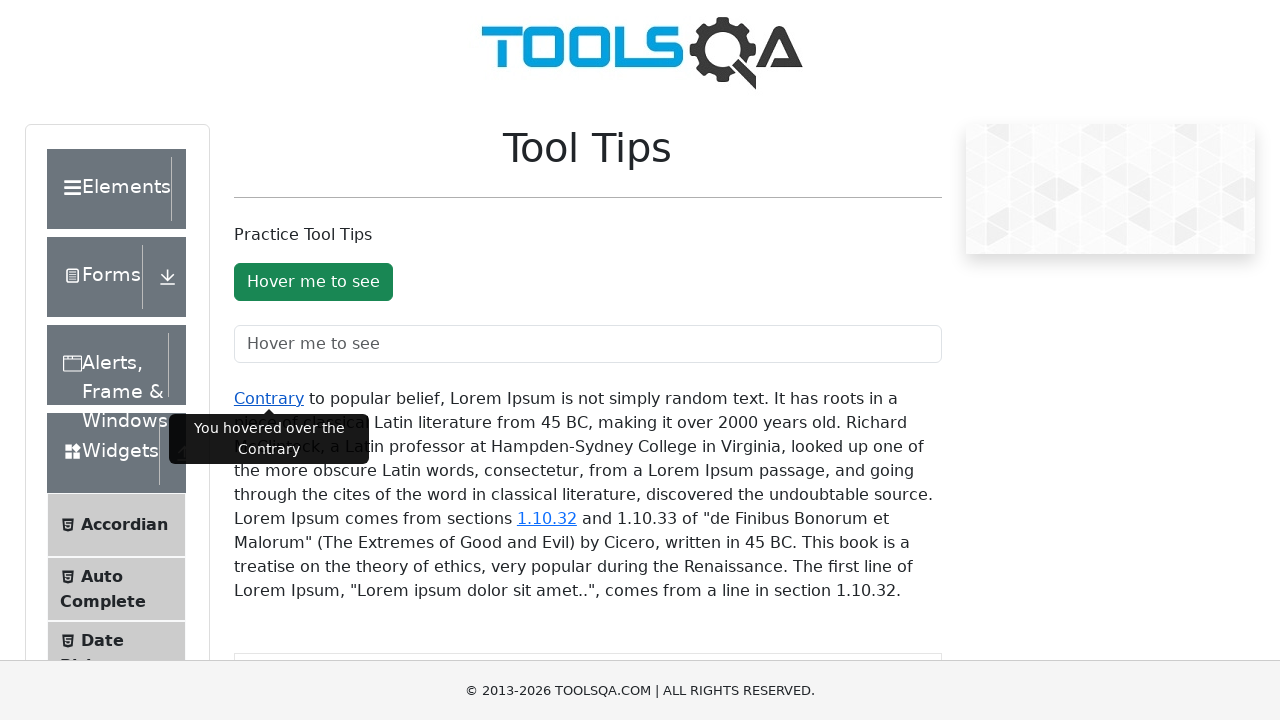